Navigates to the Greenstech Selenium course content page and verifies that the OMR branch address section is displayed.

Starting URL: http://greenstech.in/selenium-course-content.html

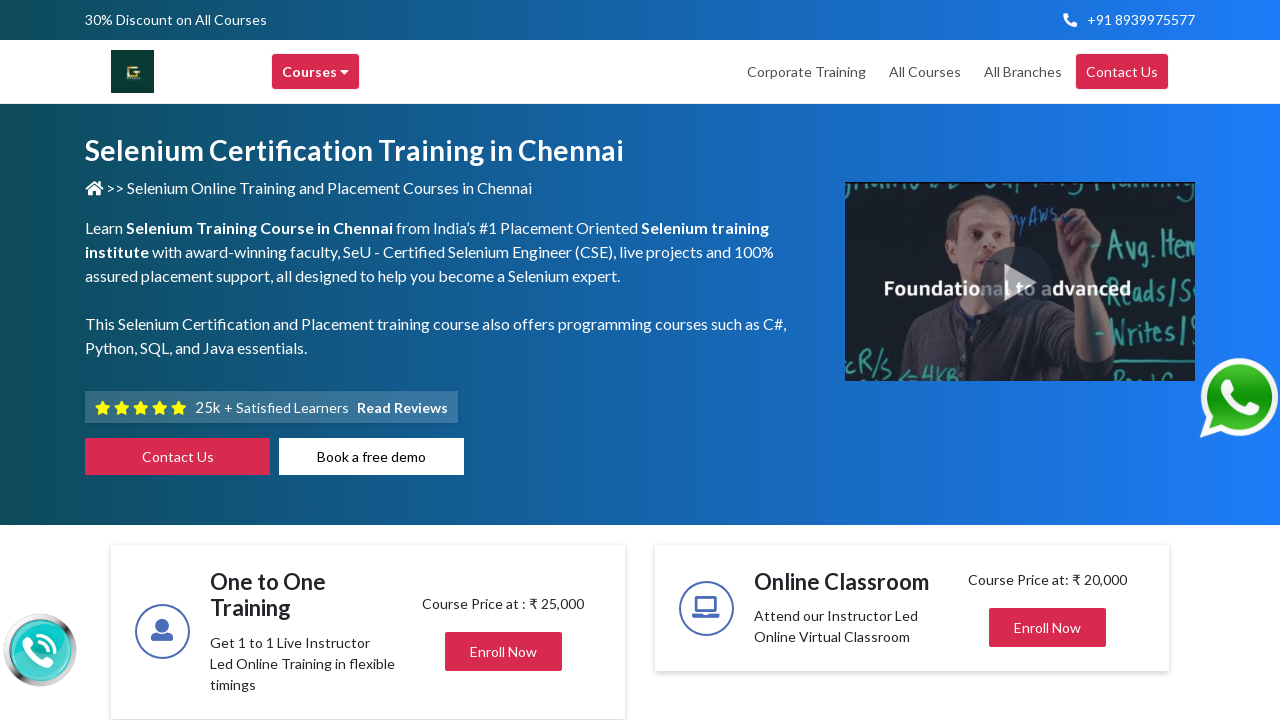

Navigated to Greenstech Selenium course content page
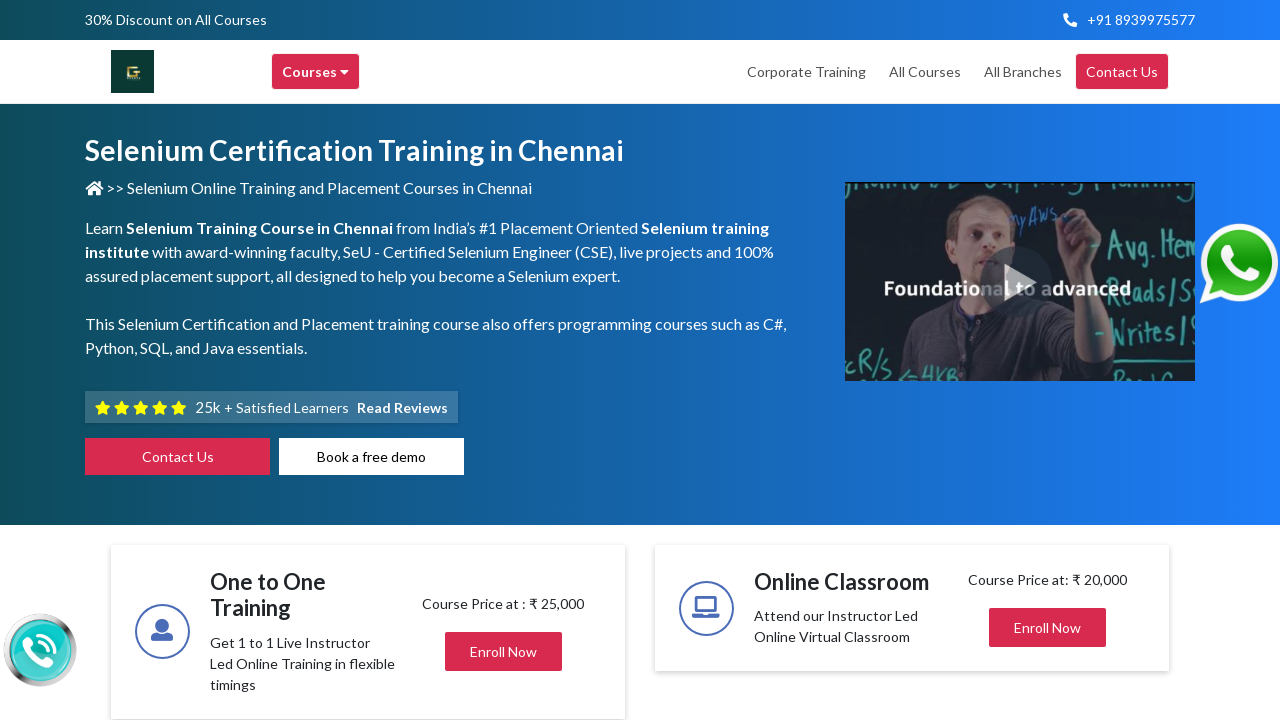

Located OMR branch address widget element
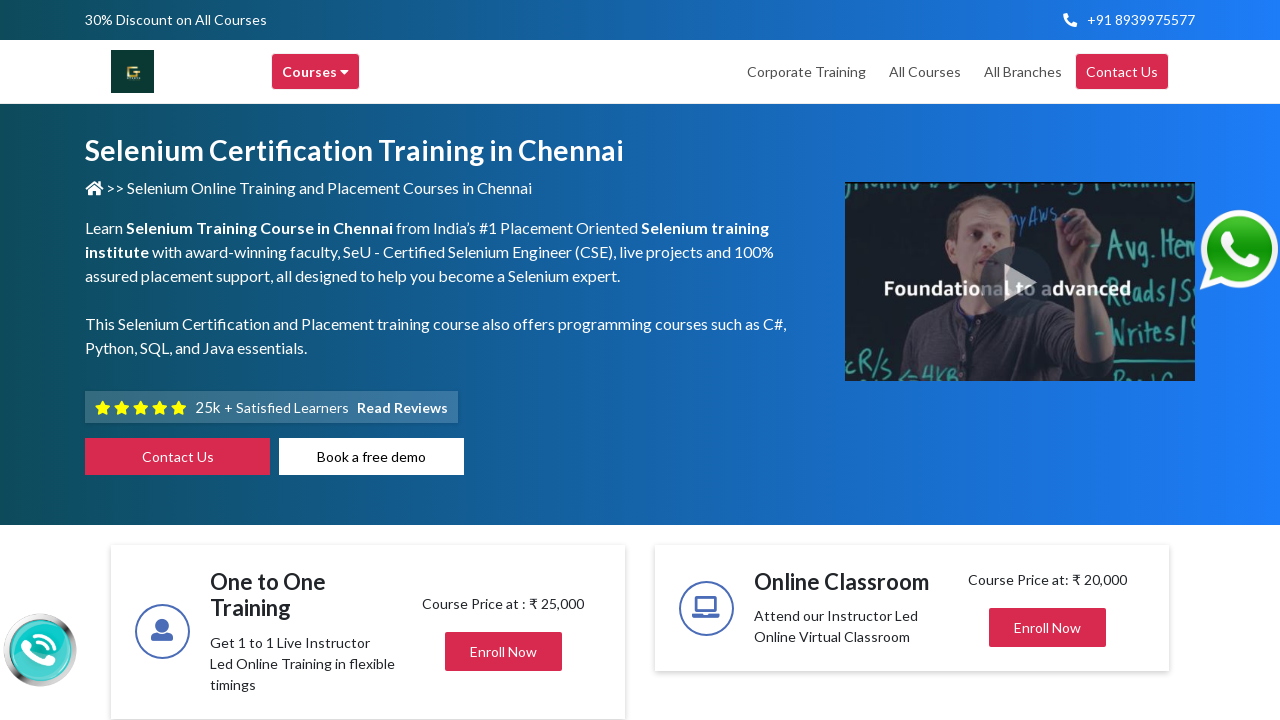

OMR branch address widget became visible
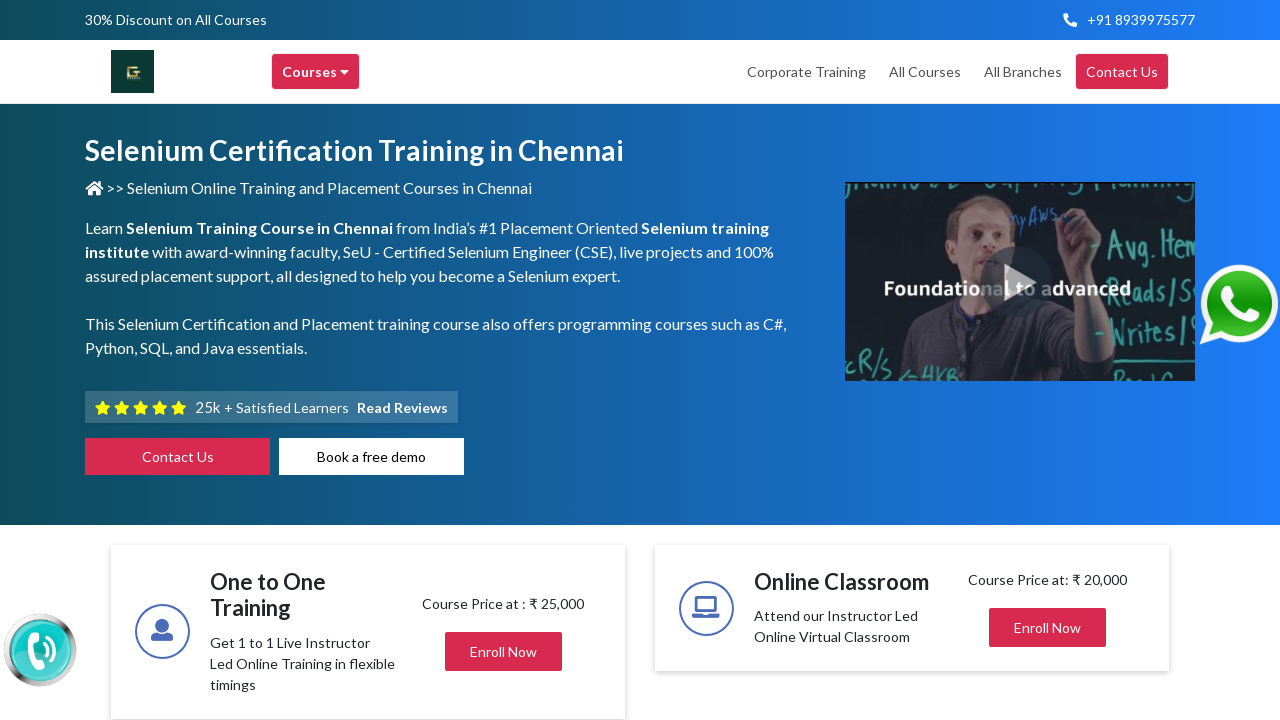

Verified OMR branch address section contains text
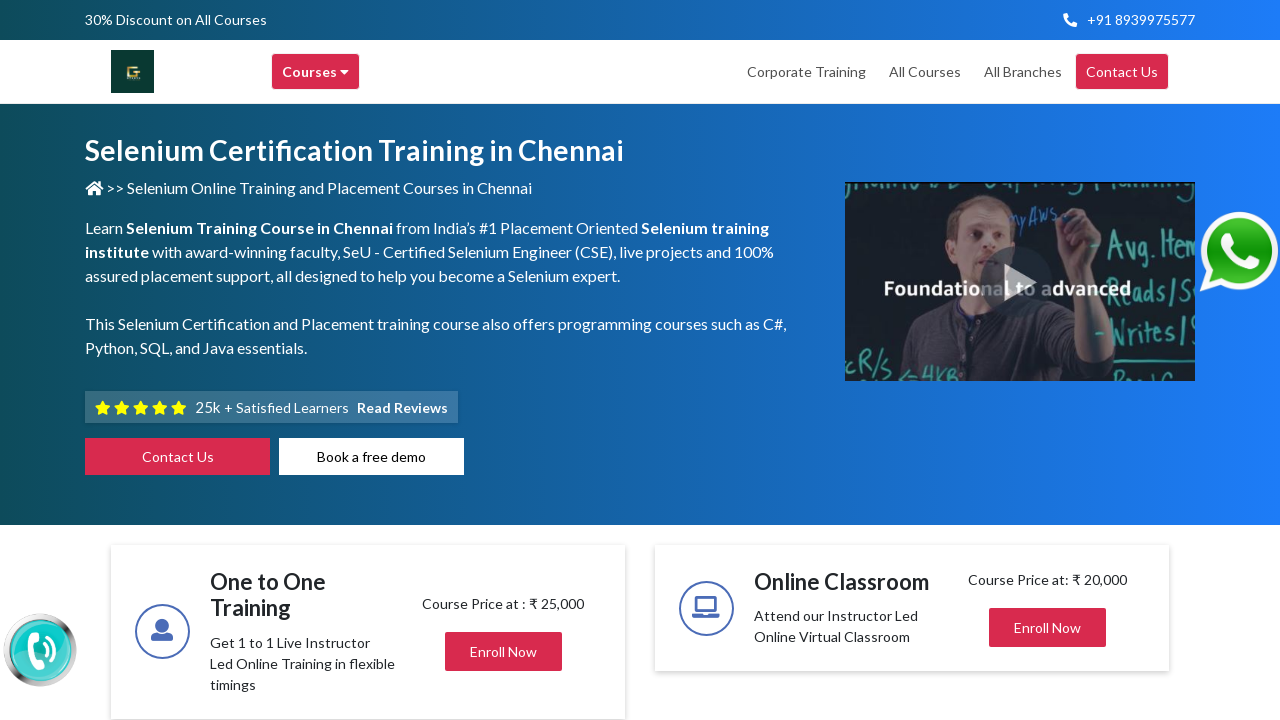

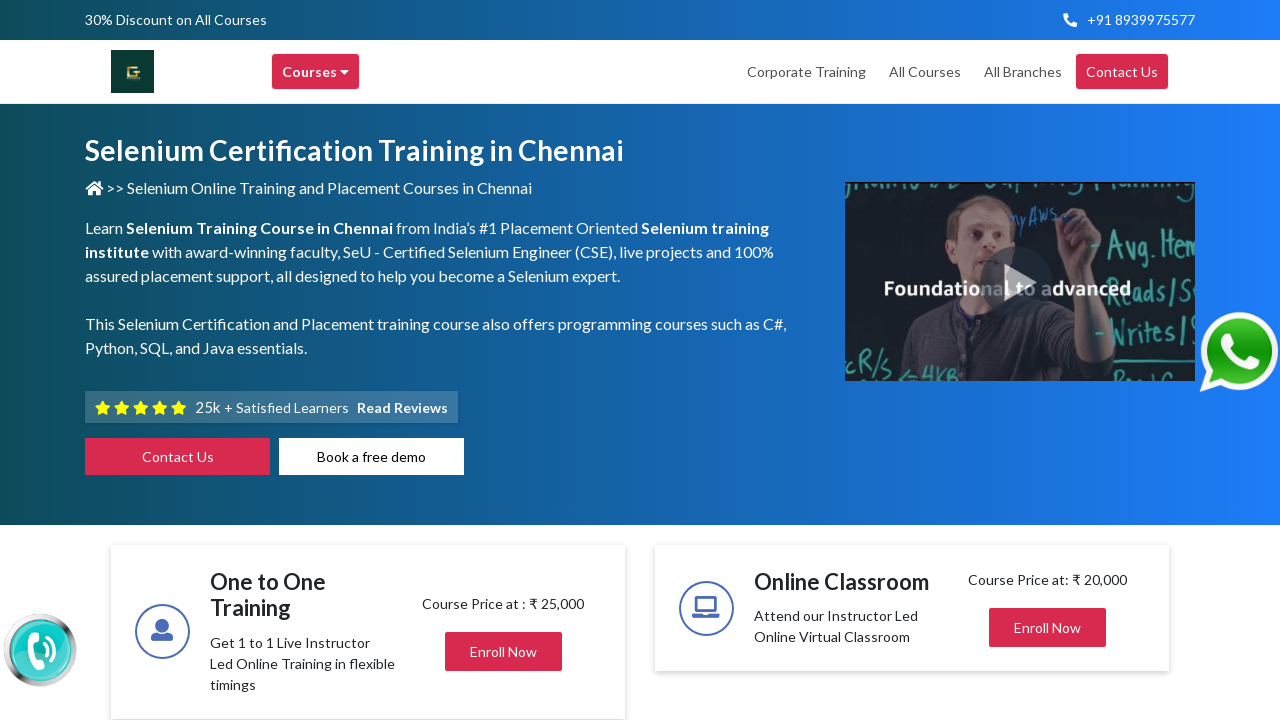